Navigates to the About Us page by clicking the About Us link

Starting URL: https://parabank.parasoft.com/

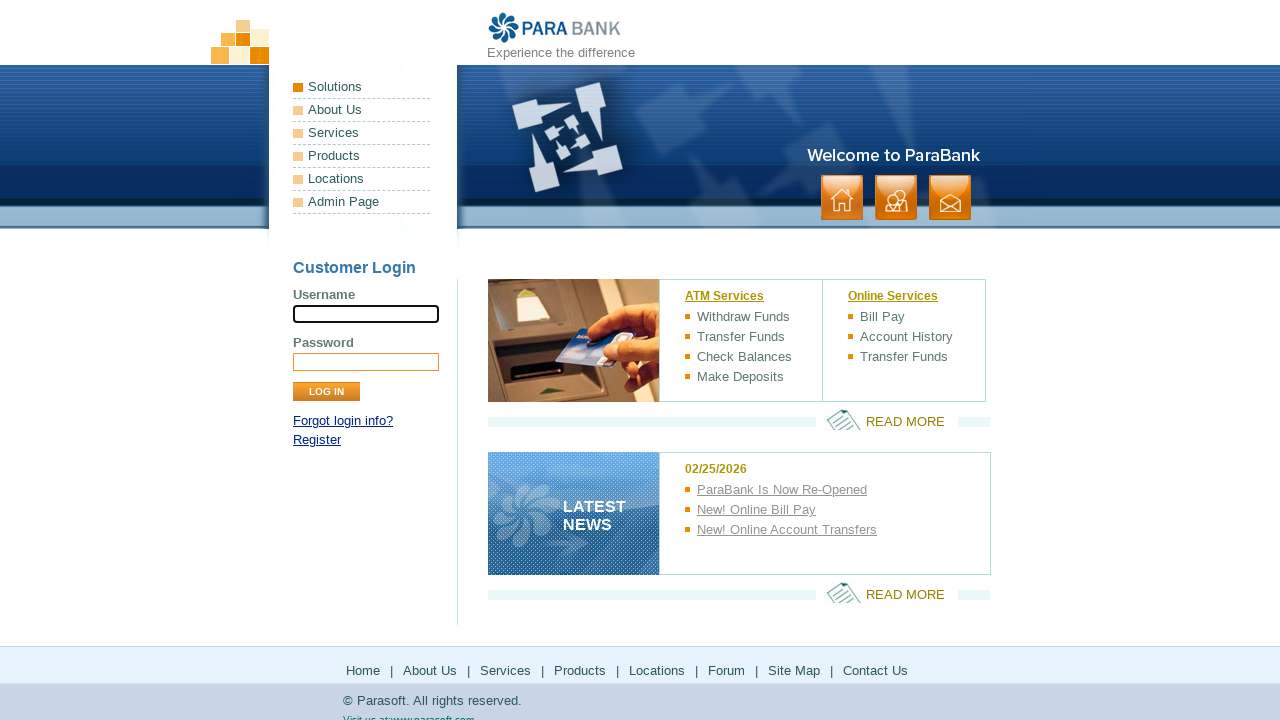

Clicked About Us link to navigate to About Us page at (362, 110) on xpath=/html/body/div[1]/div[2]/ul[1]/li[2]/a
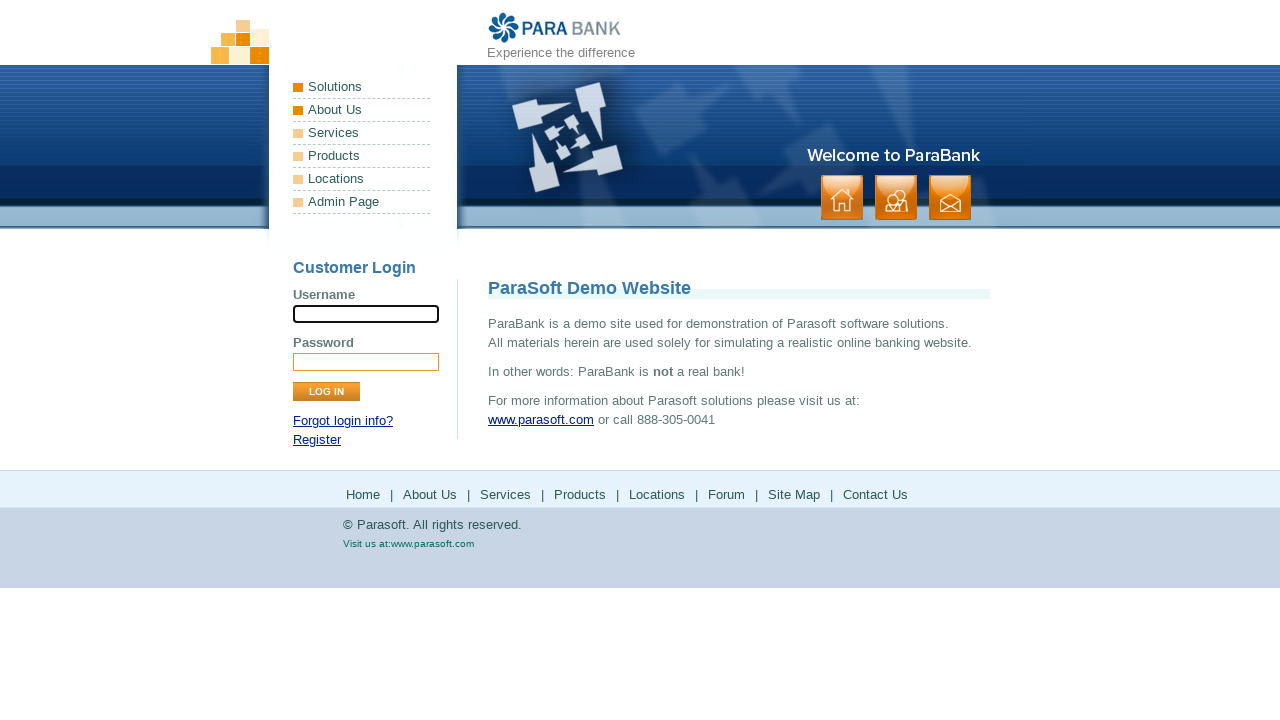

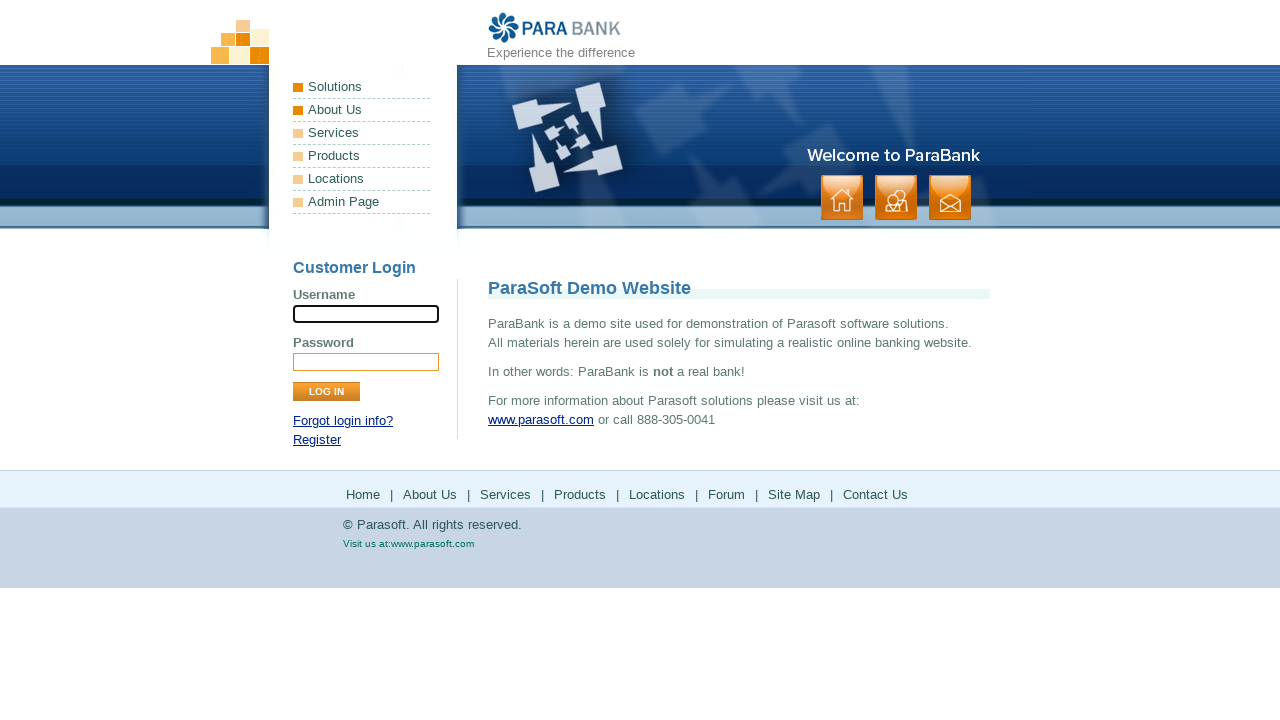